Tests multi-tab browser handling by clicking buttons that open new tabs, switching between tabs, and verifying page content loads correctly across three tabs.

Starting URL: https://v1.training-support.net/selenium/tab-opener

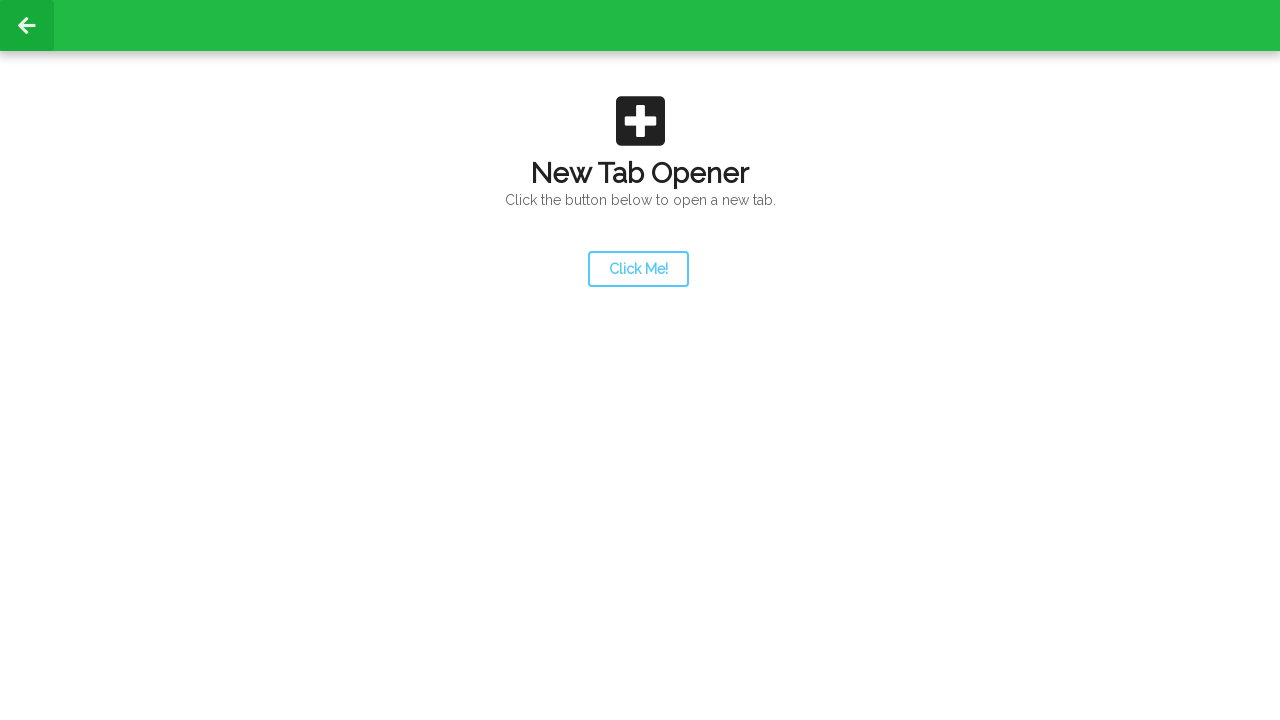

Clicked launcher button to open new tab at (638, 269) on #launcher
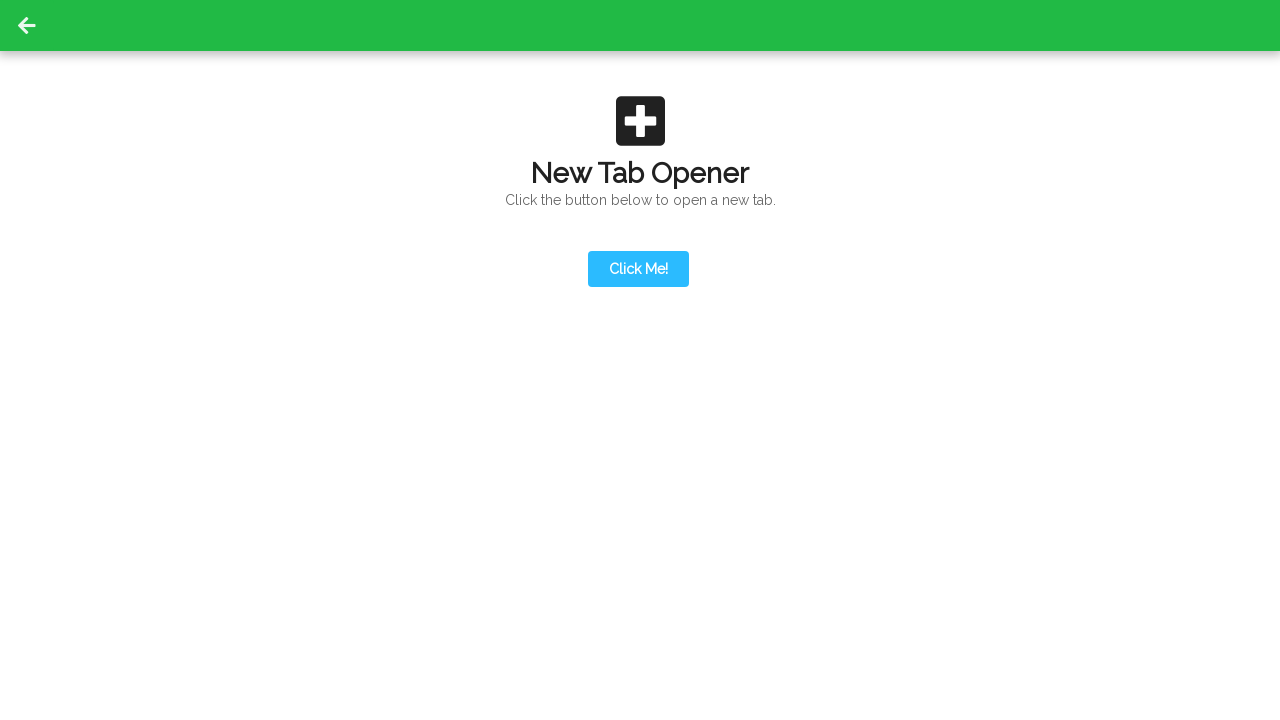

Retrieved second tab page object
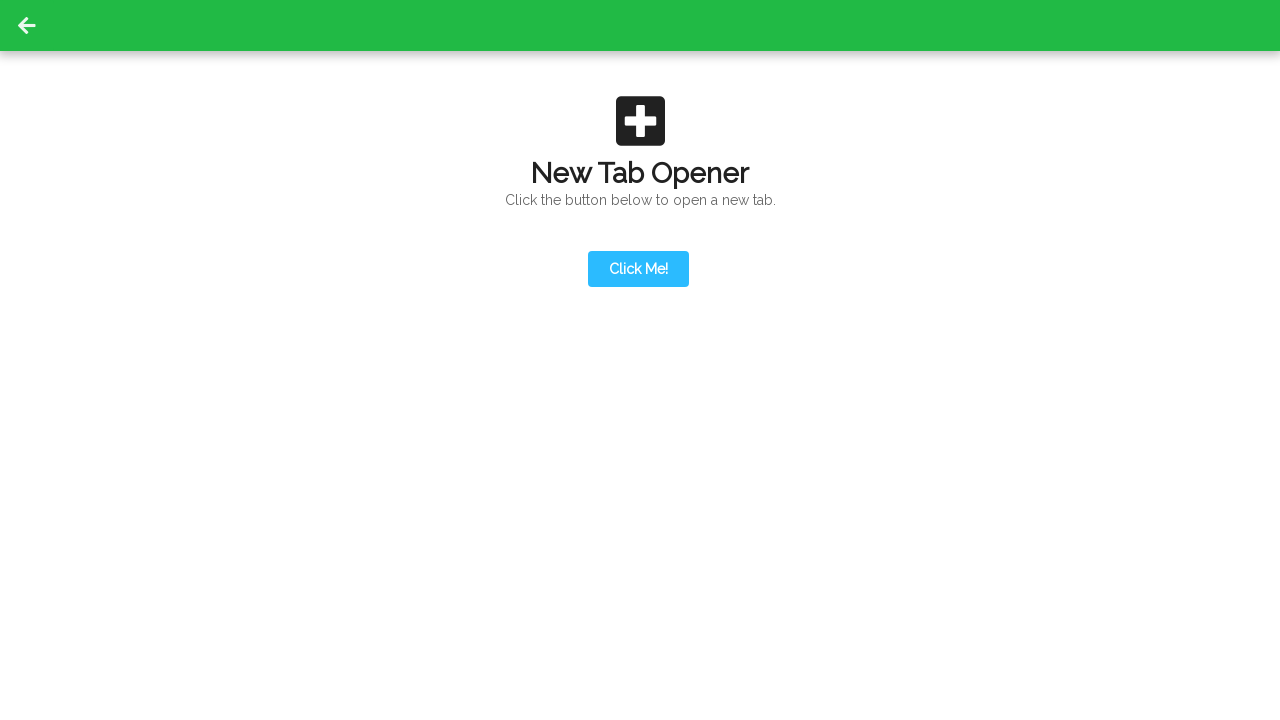

Action button loaded on second tab
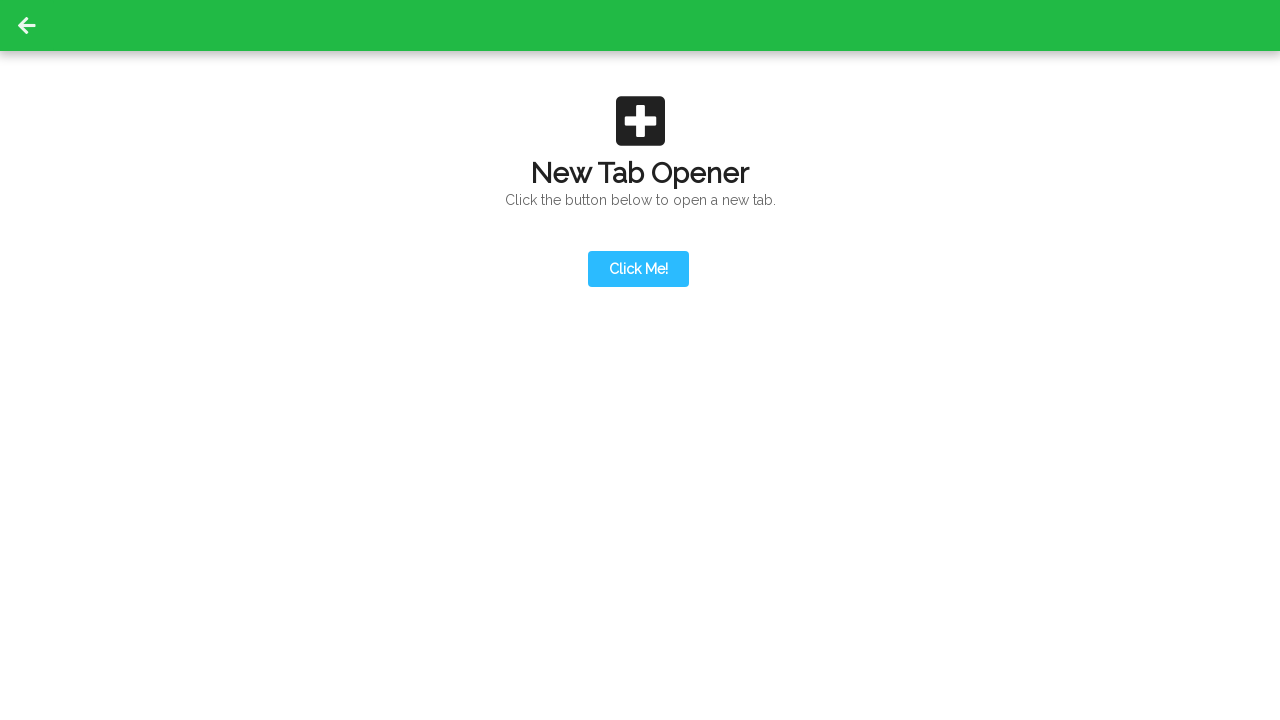

Content loaded on second tab
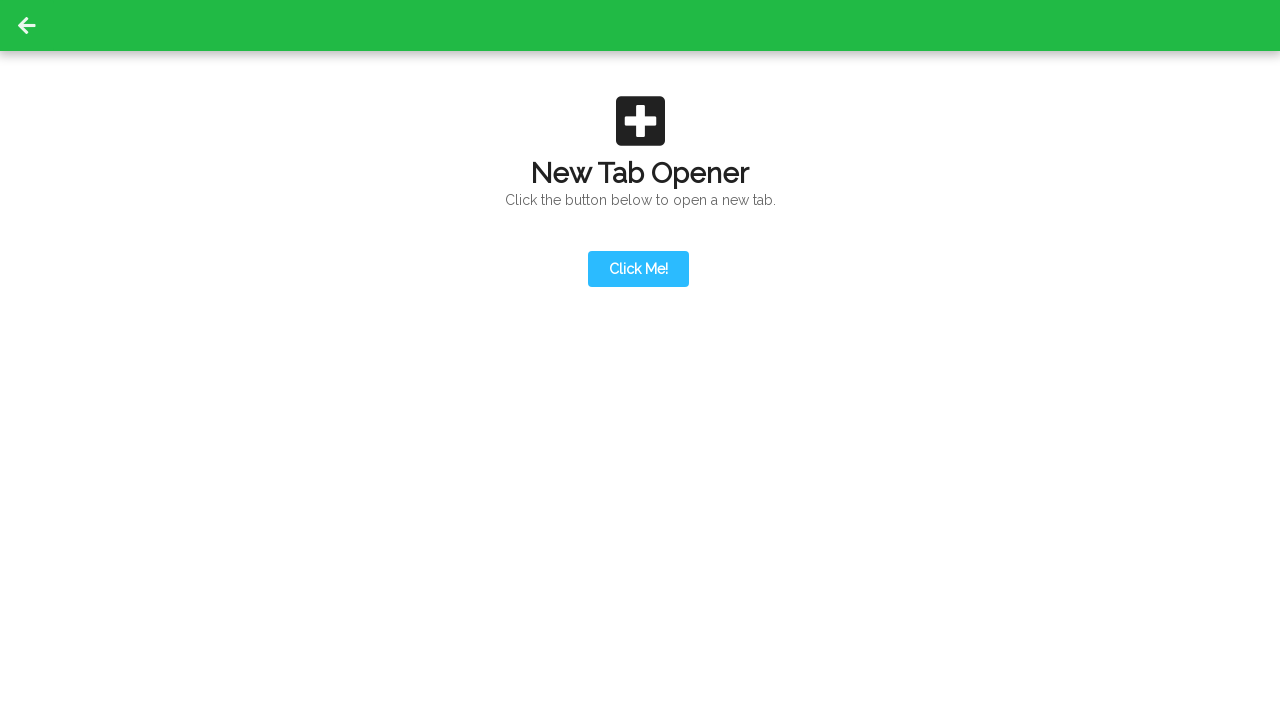

Clicked action button on second tab to open third tab at (638, 190) on #actionButton
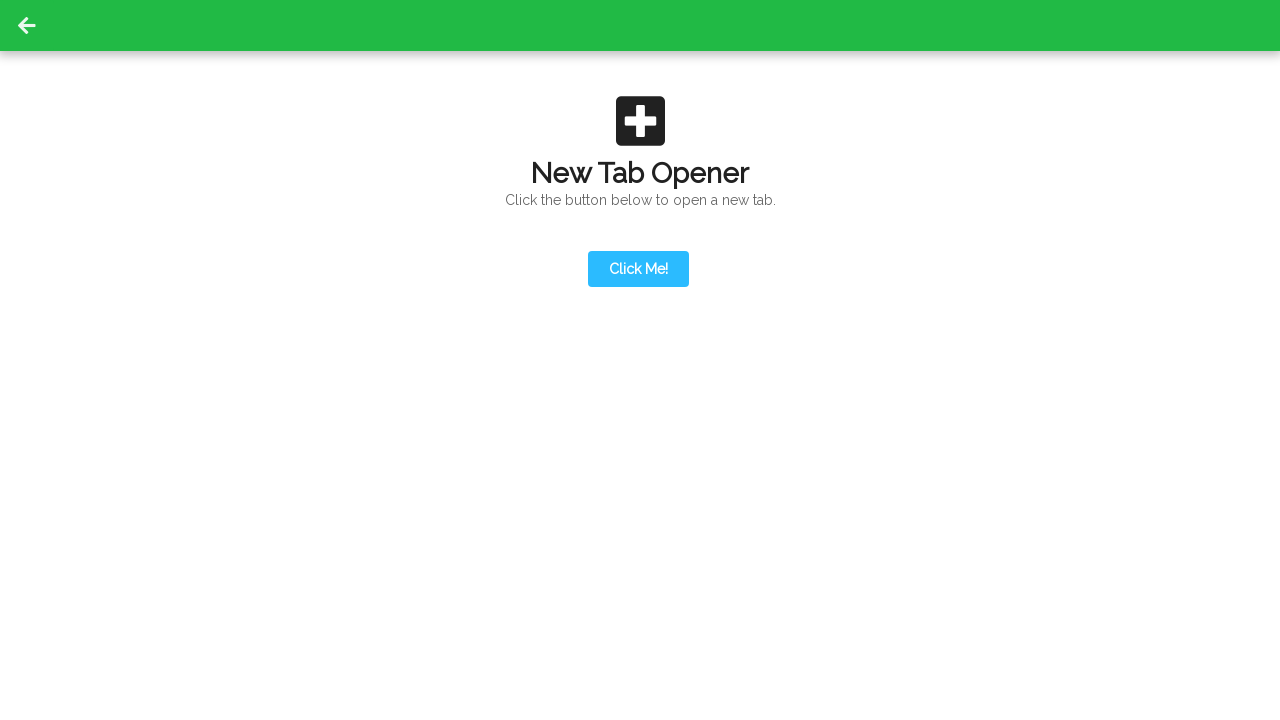

Retrieved third tab page object
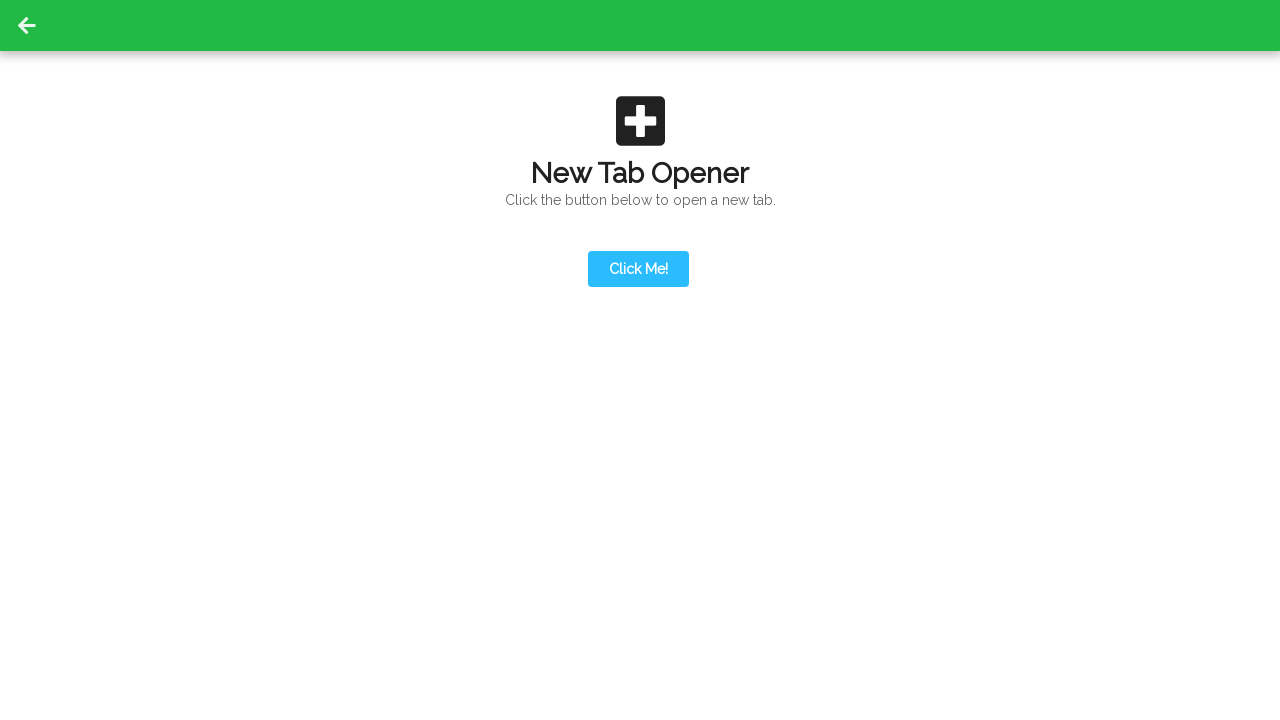

Content loaded on third tab
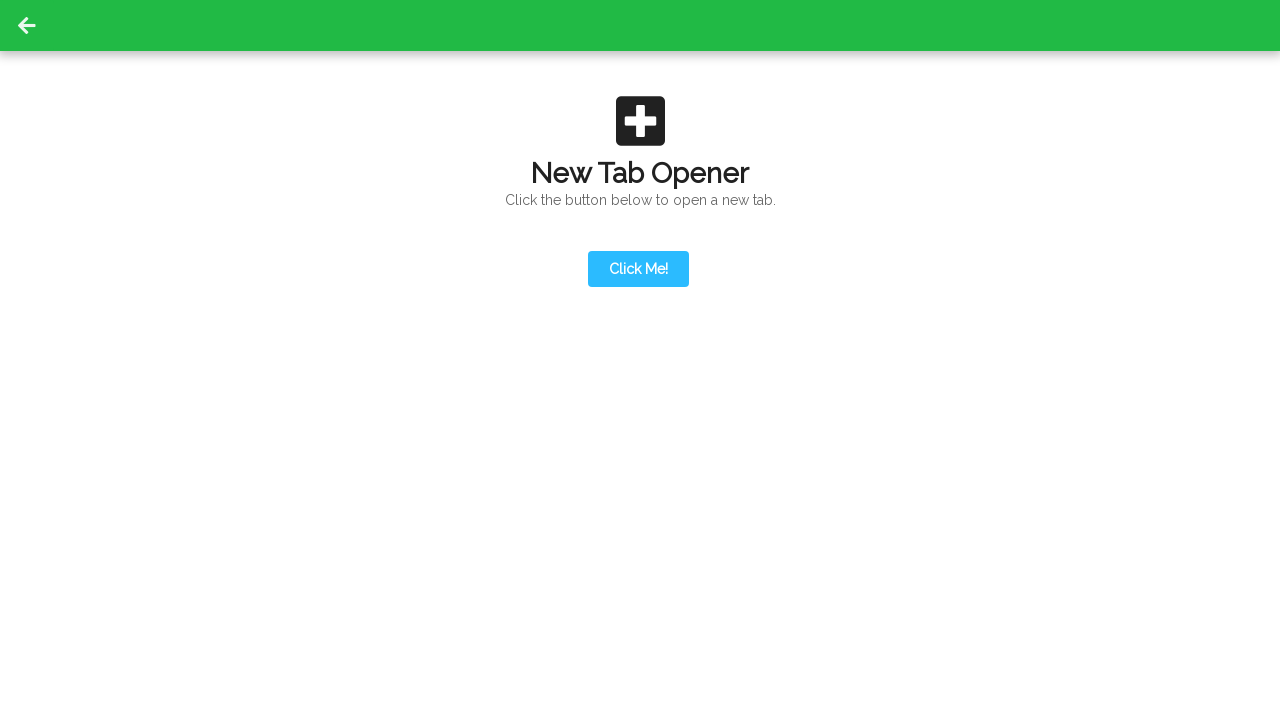

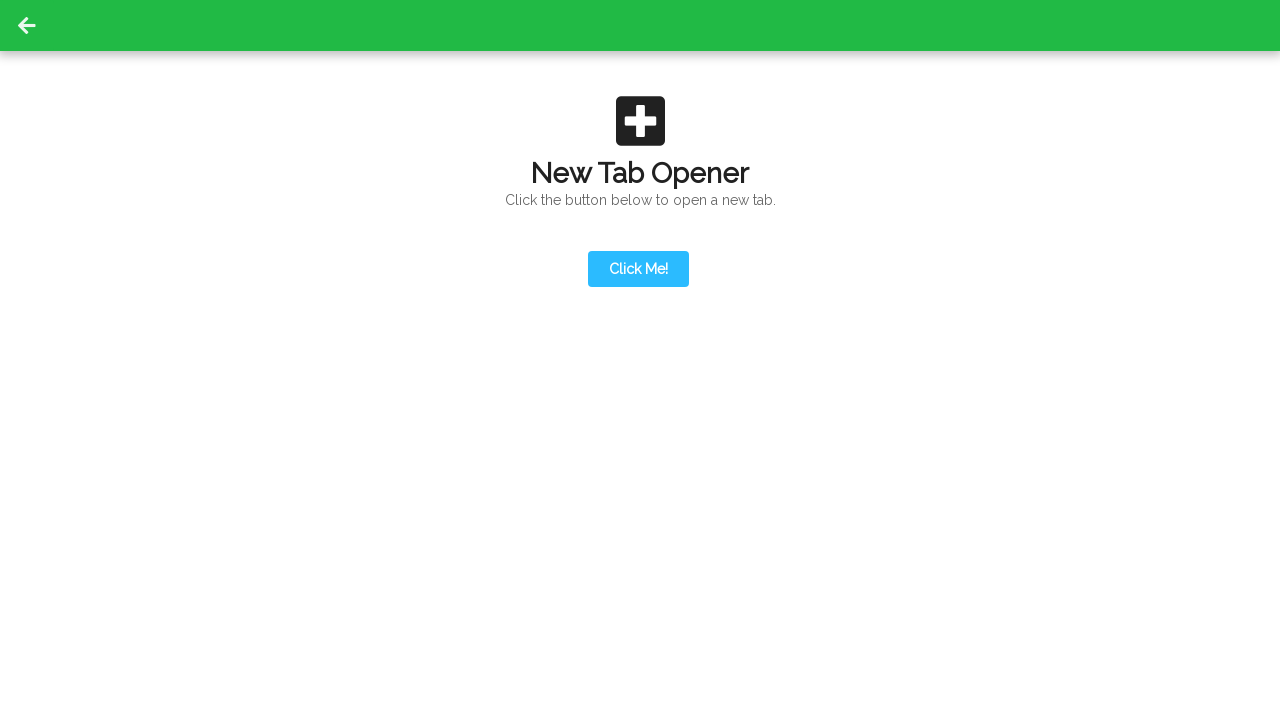